Tests JavaScript confirm dialog by clicking the confirm button and dismissing the dialog

Starting URL: https://the-internet.herokuapp.com/javascript_alerts

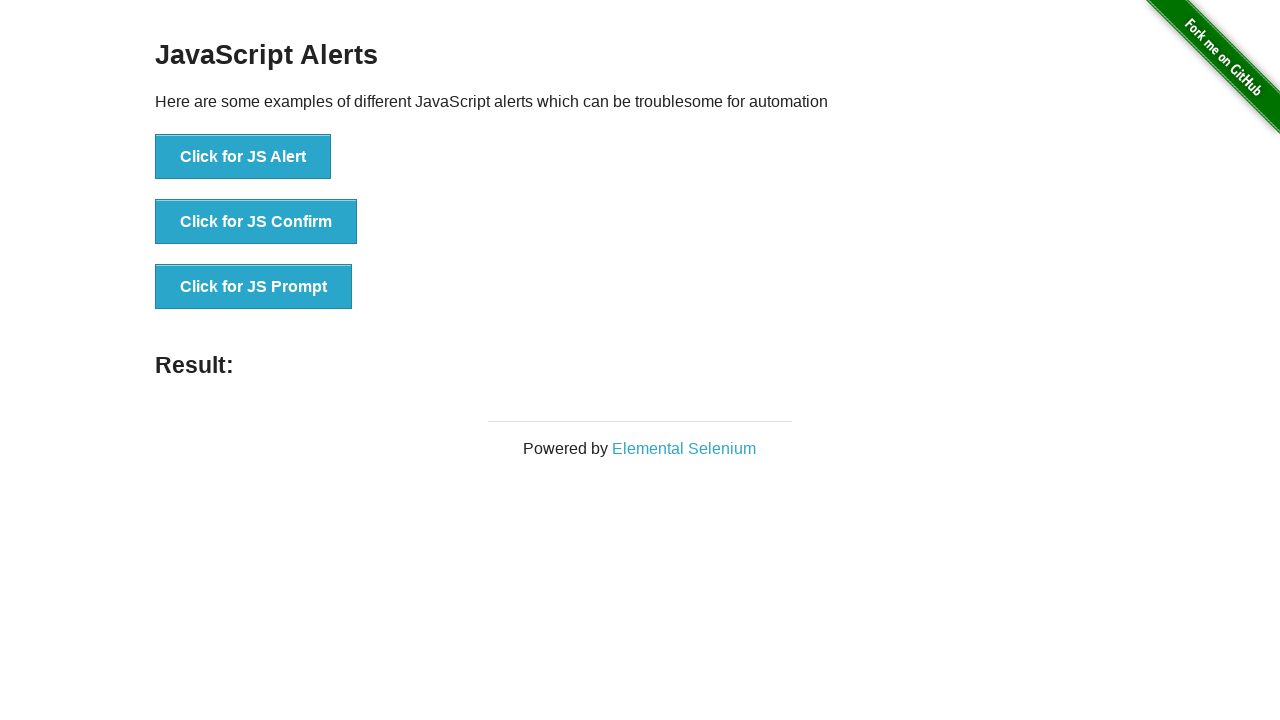

Set up dialog handler to dismiss confirm dialog
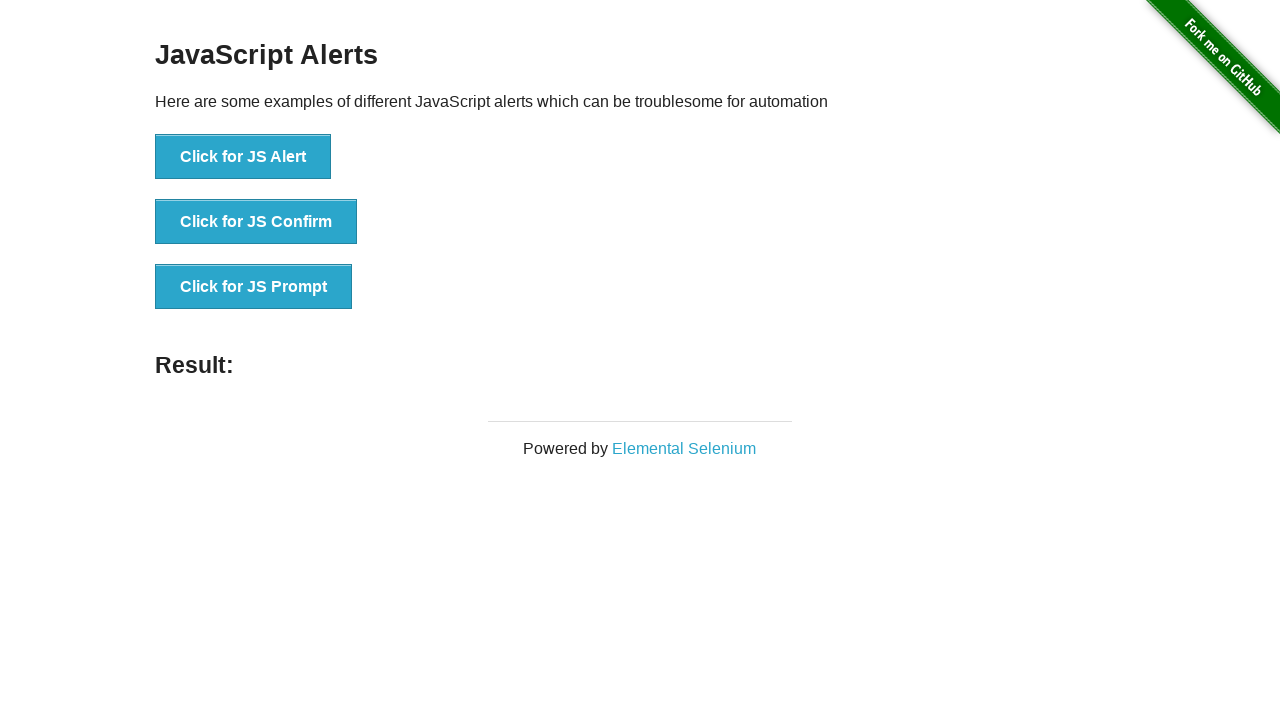

Clicked the confirm button to trigger JavaScript confirm dialog at (256, 222) on button[onclick='jsConfirm()']
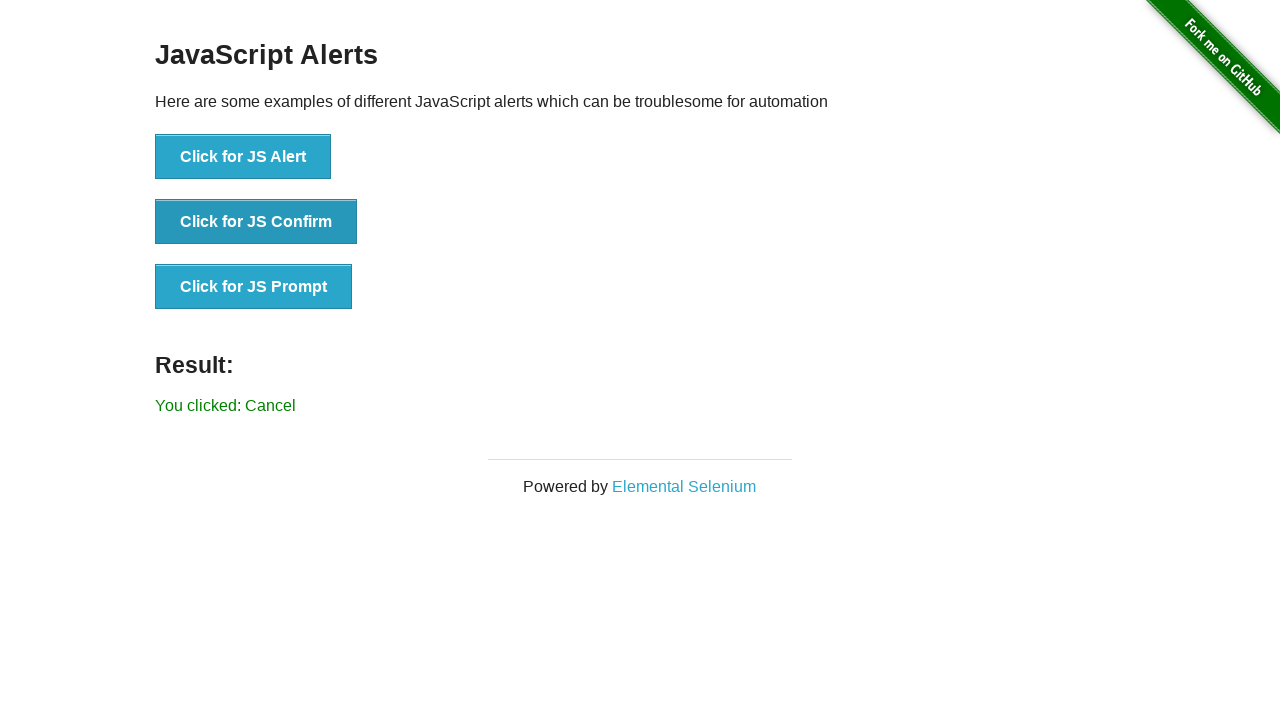

Verified result text shows 'You clicked: Cancel' after dismissing confirm dialog
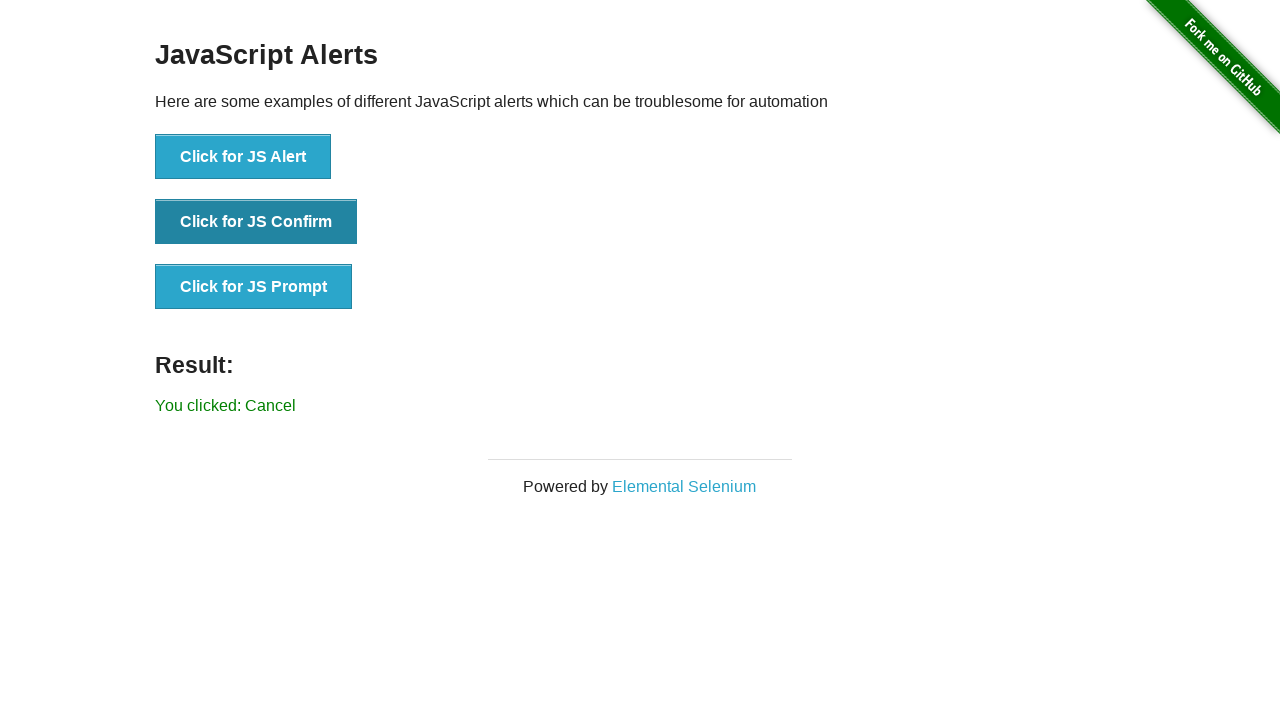

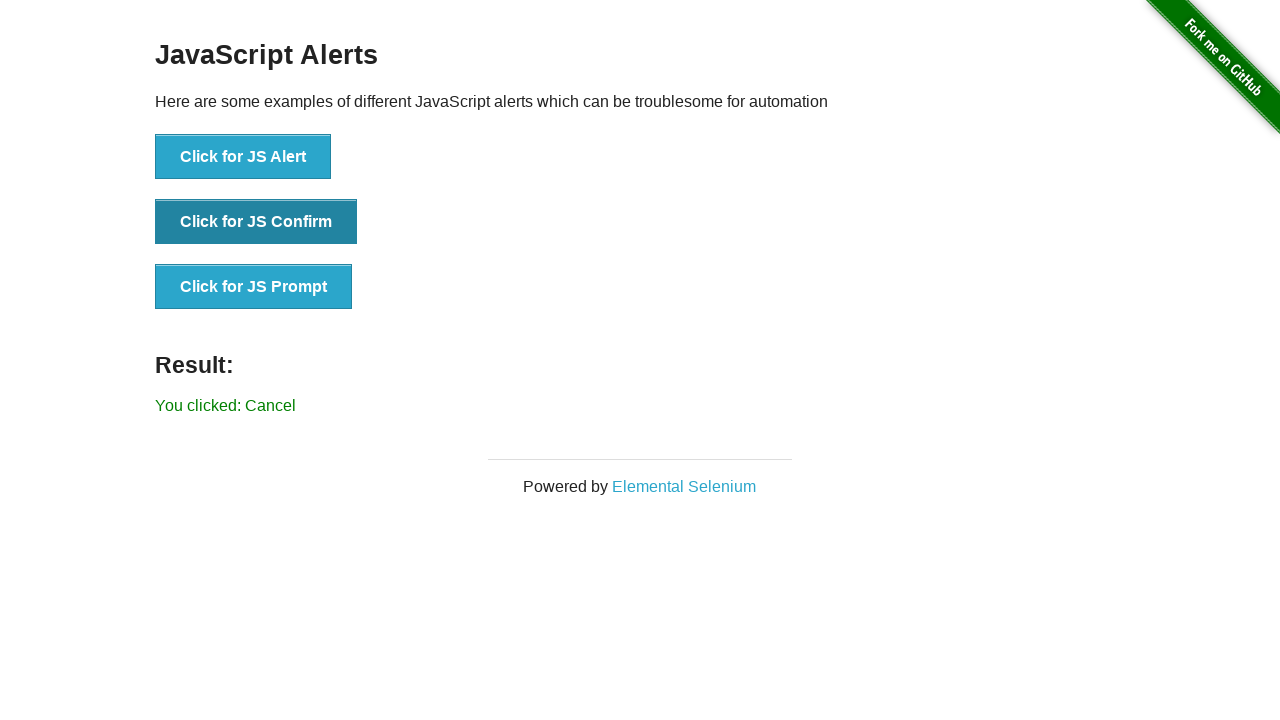